Tests mouse action interactions on a demo site by performing a right-click on one button and a double-click on another button to verify these actions work correctly.

Starting URL: https://demoqa.com/buttons

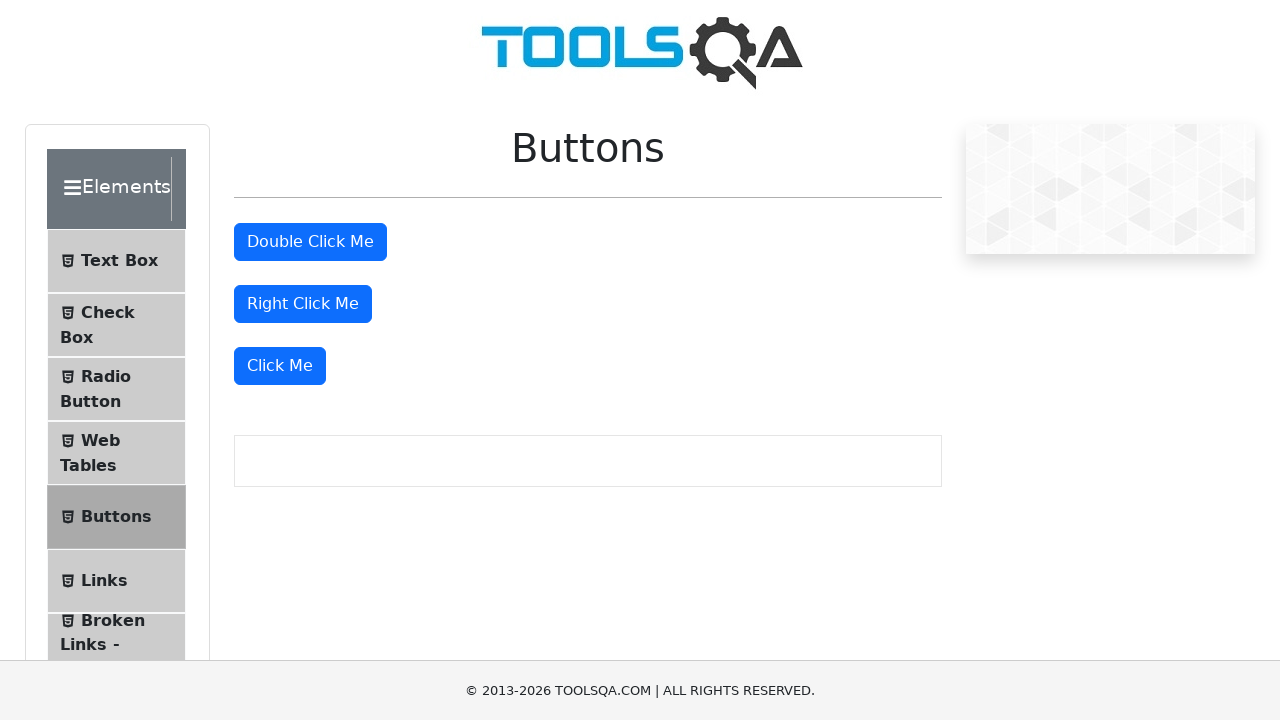

Right-clicked on the right-click button at (303, 304) on #rightClickBtn
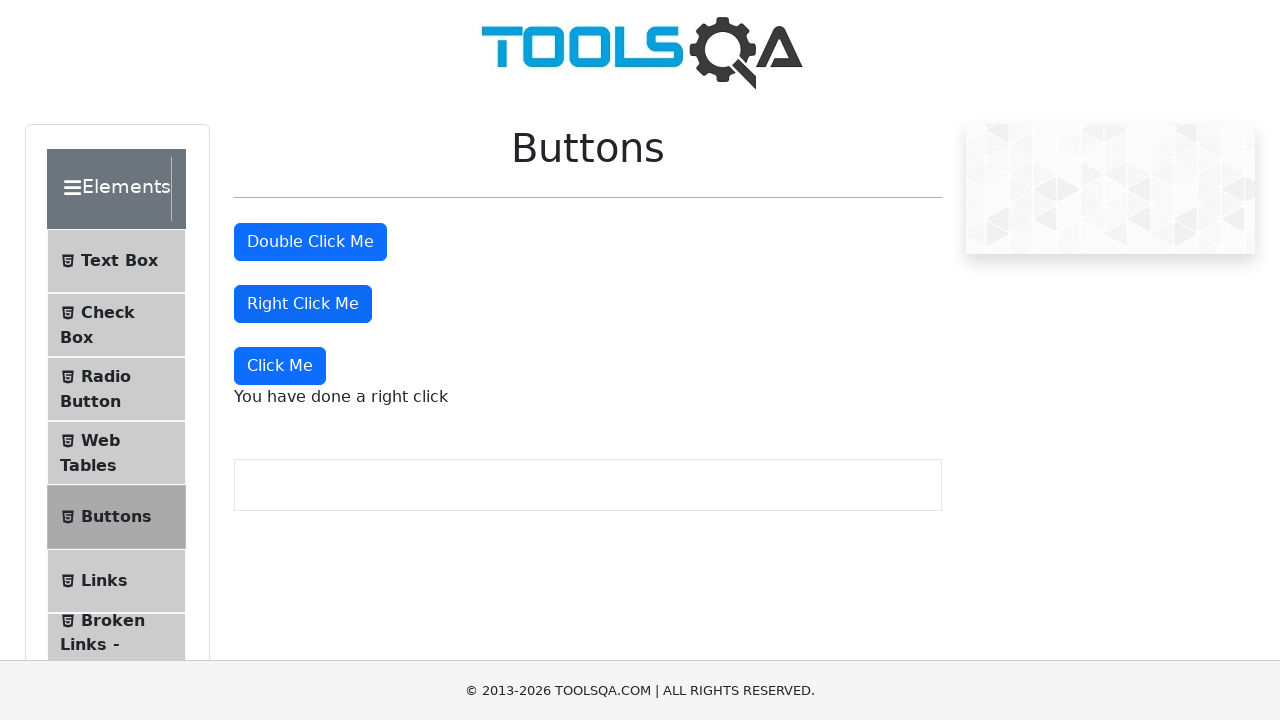

Right-click message appeared
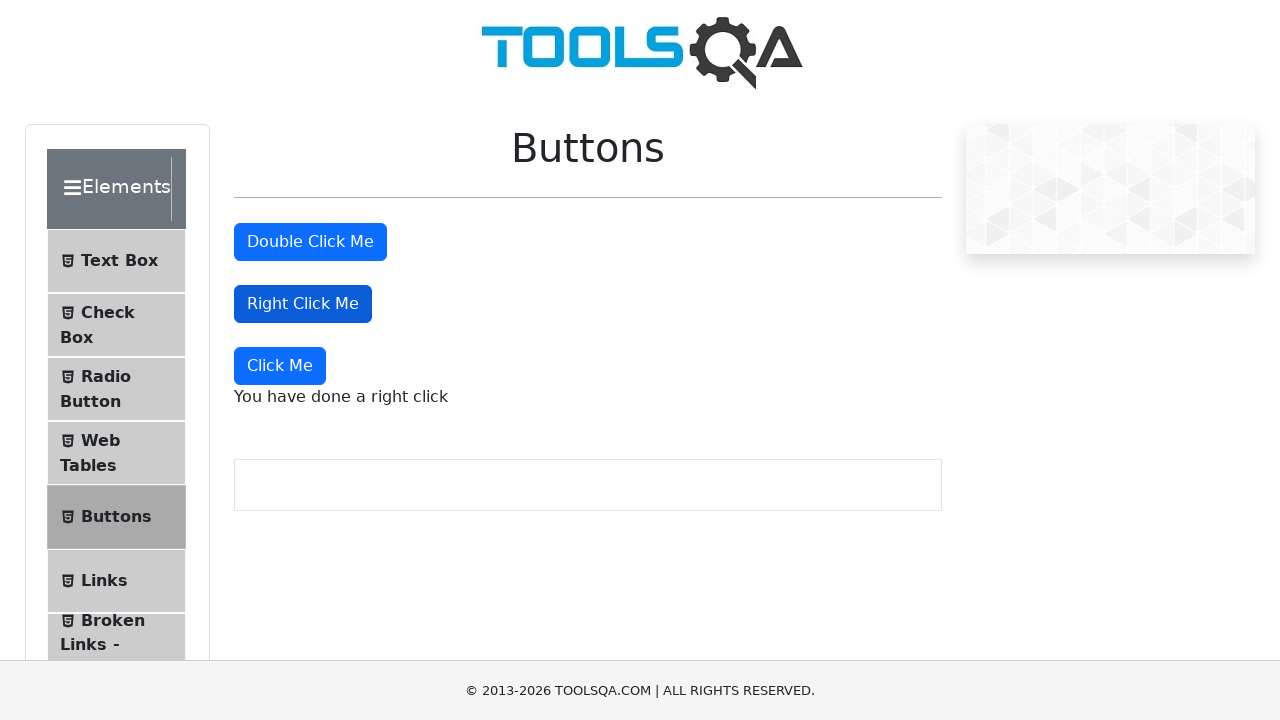

Double-clicked on the double-click button at (310, 242) on #doubleClickBtn
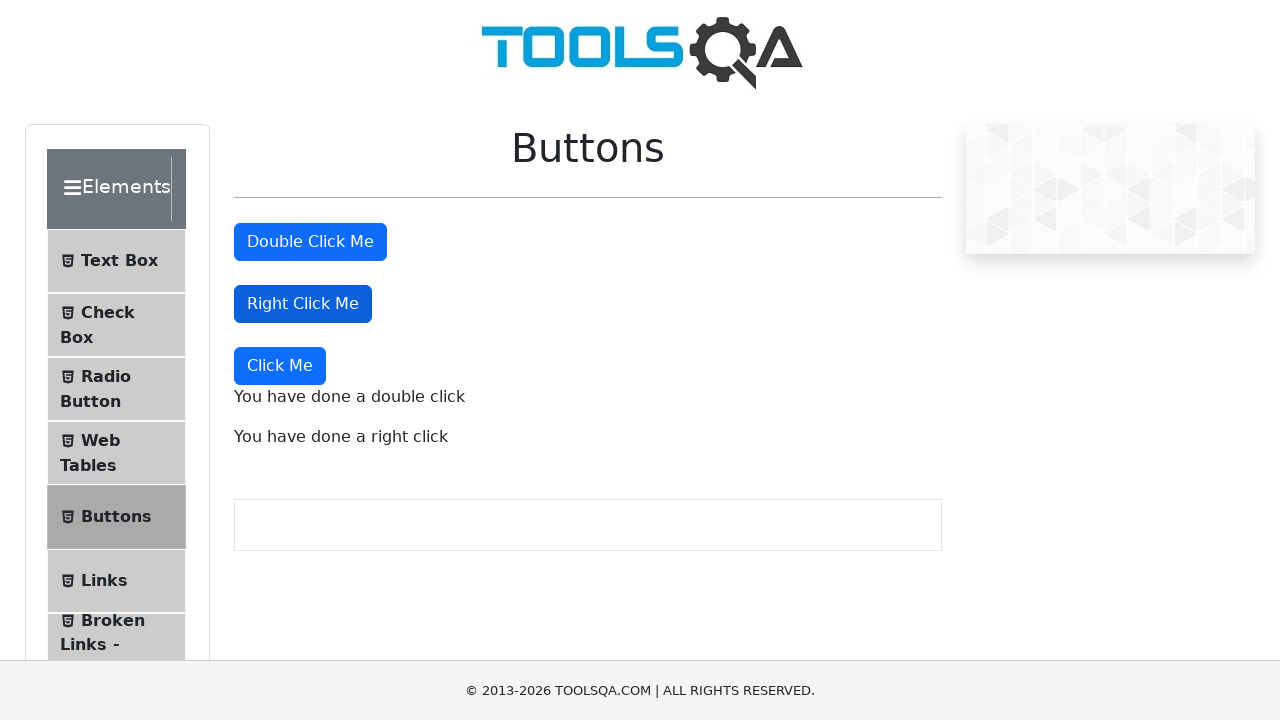

Double-click message appeared
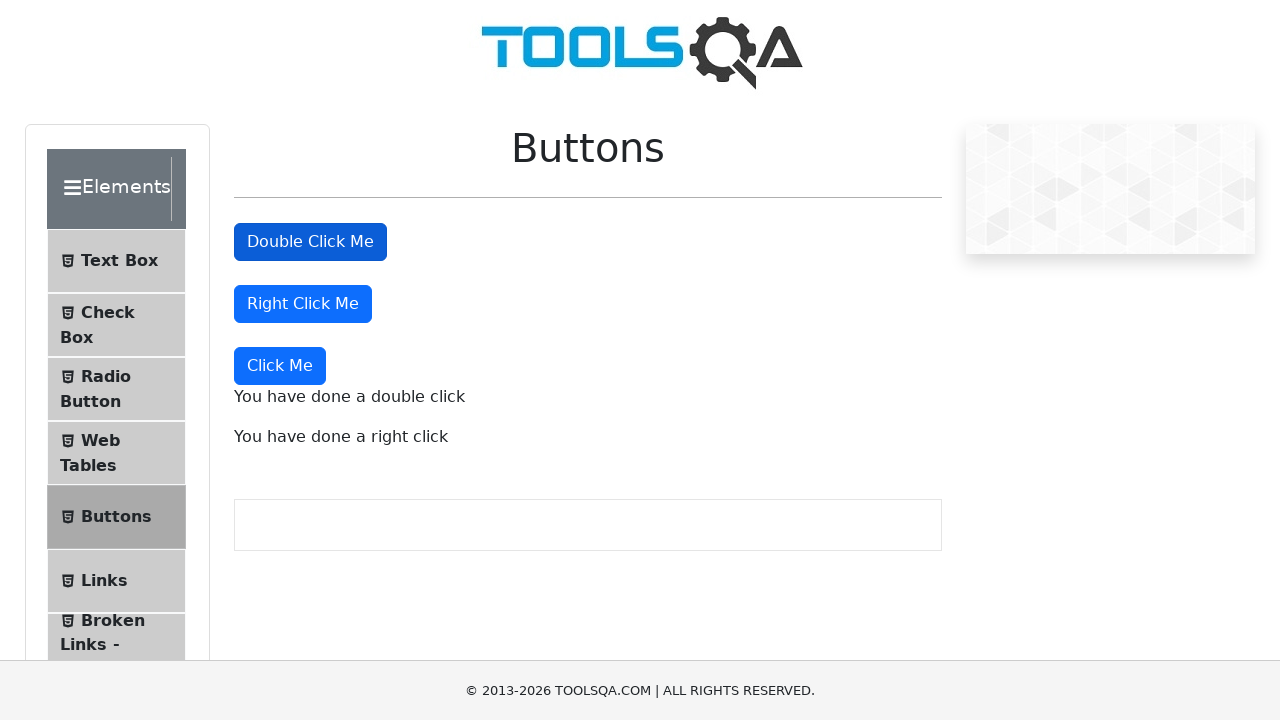

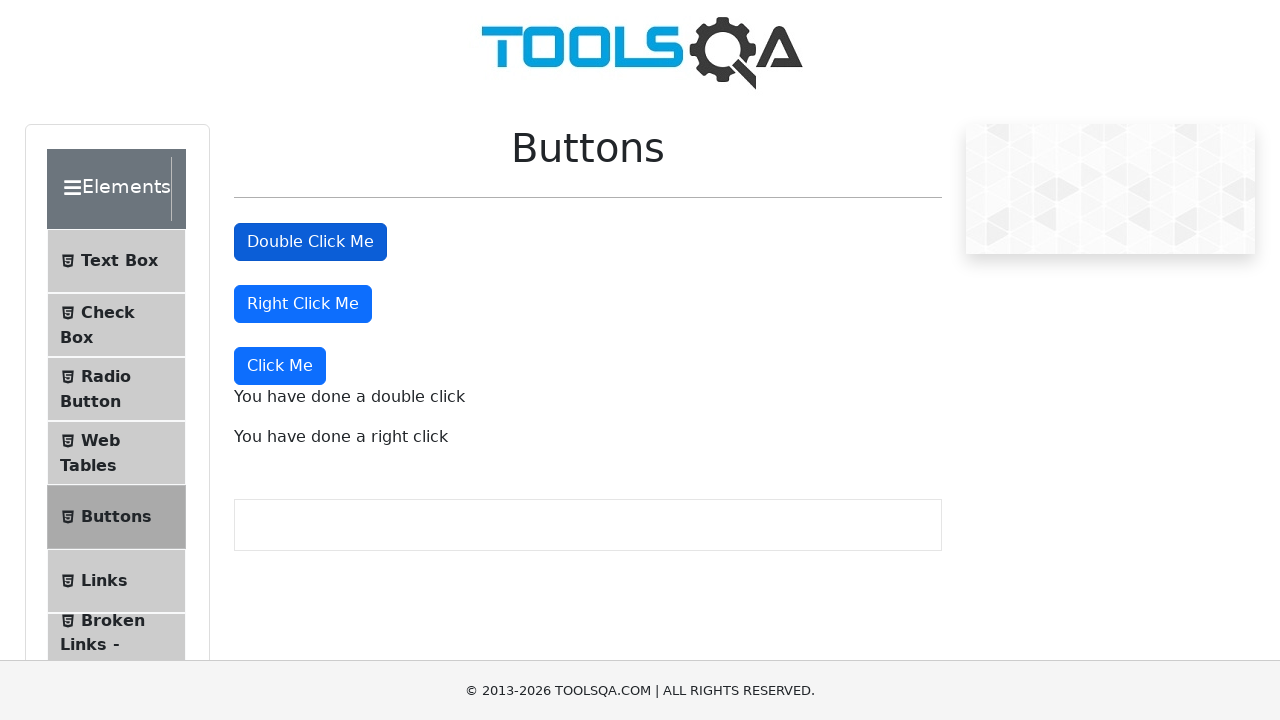